Navigates to the Malaysia Airlines website homepage with notifications disabled

Starting URL: https://www.malaysiaairlines.com/my/en.html

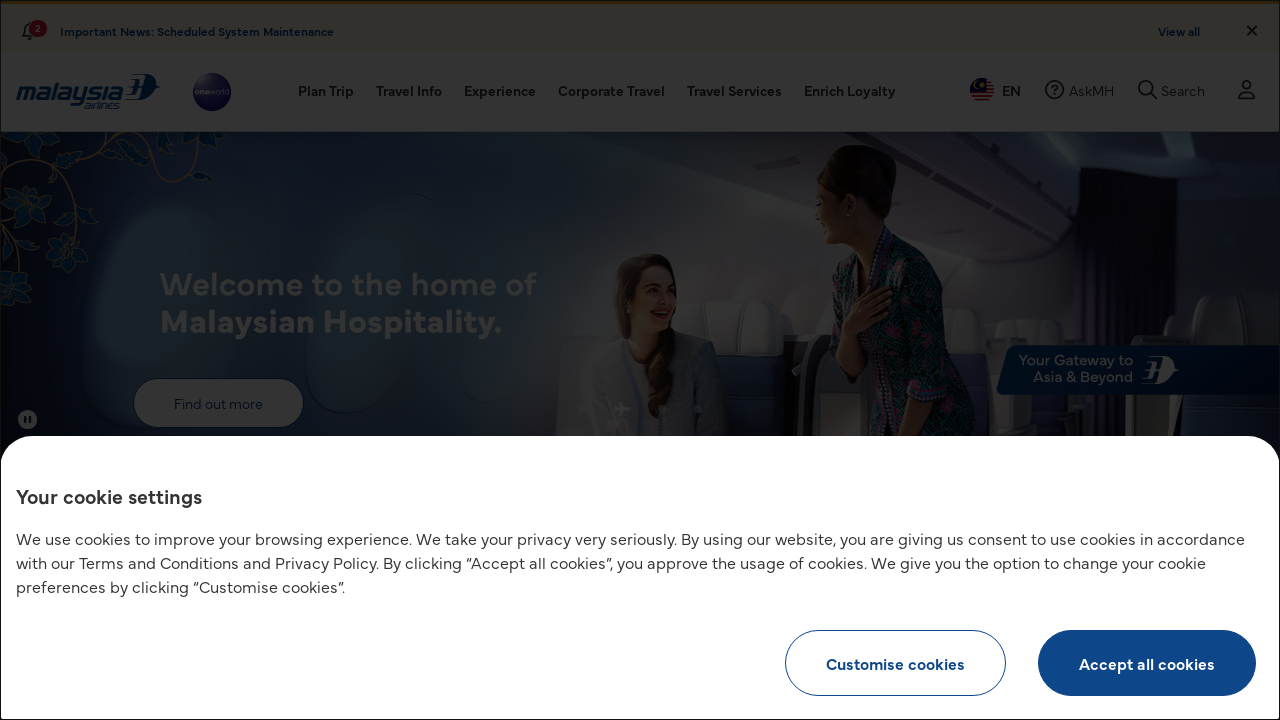

Waited for Malaysia Airlines homepage to fully load with networkidle state
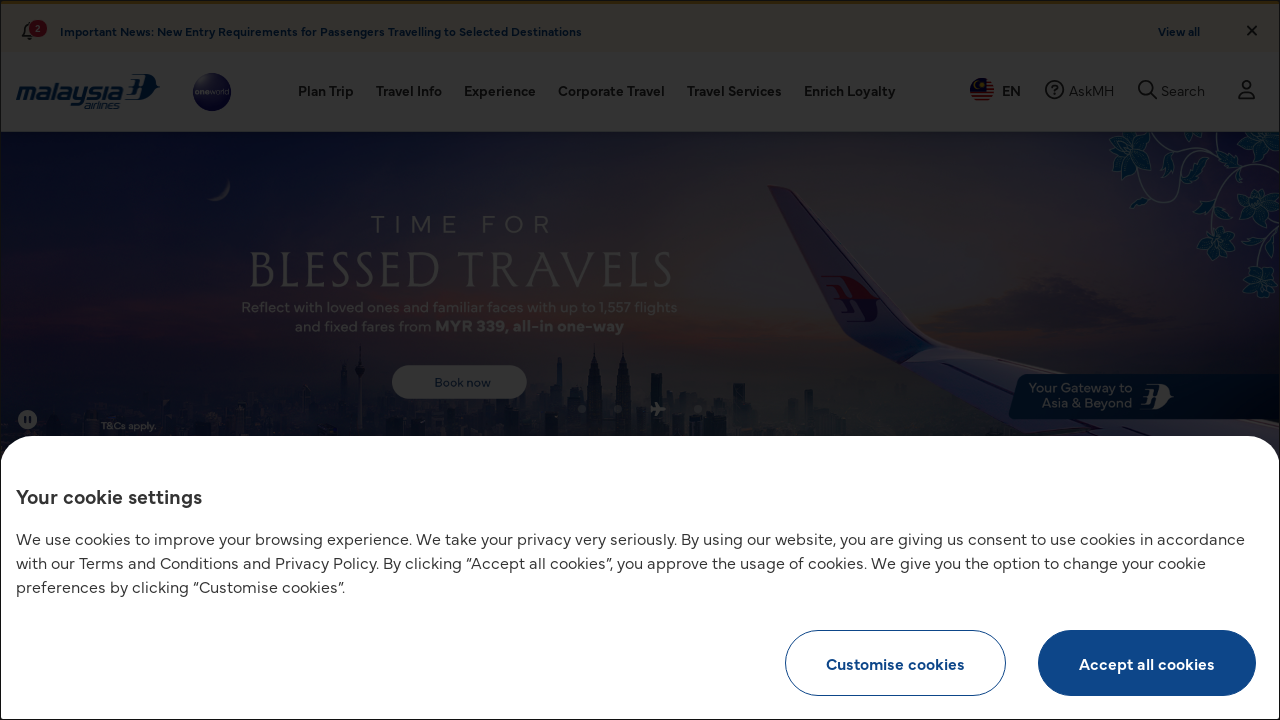

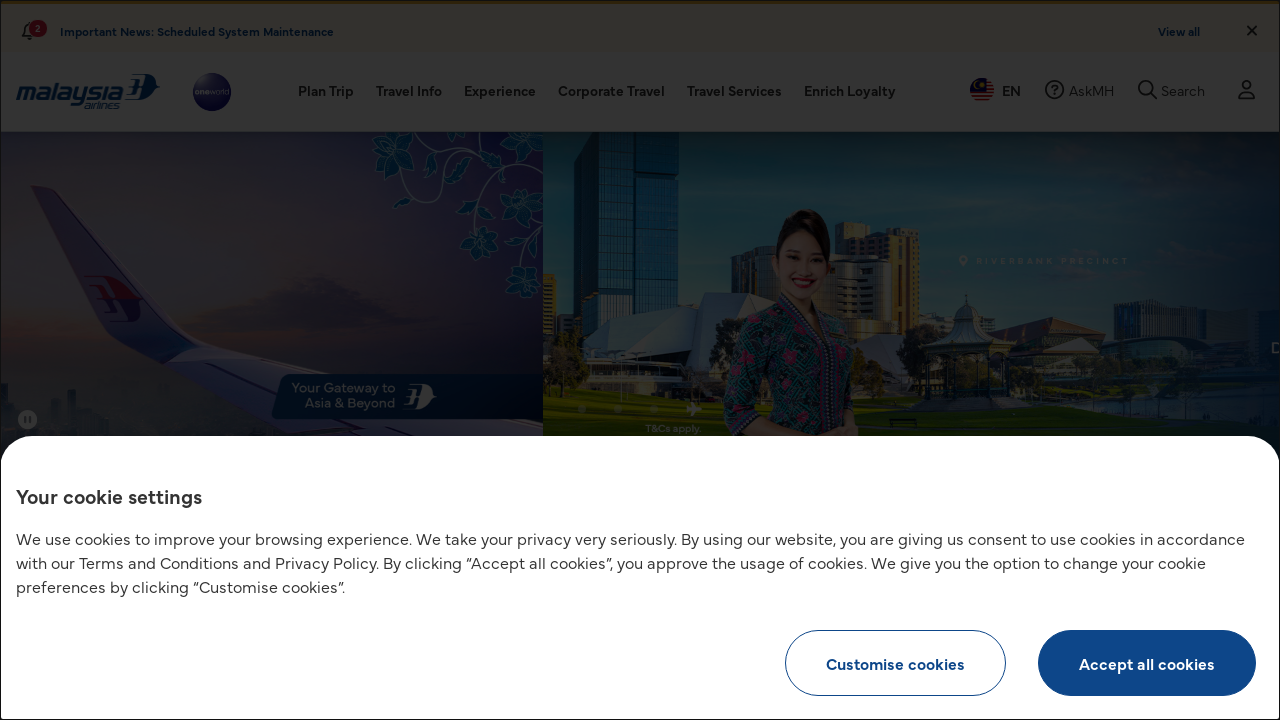